Tests the customer sorting functionality by navigating to the Customers tab and clicking the First Name column header to sort customers in descending (Z-A) then ascending (A-Z) order.

Starting URL: https://www.globalsqa.com/angularJs-protractor/BankingProject/#/manager

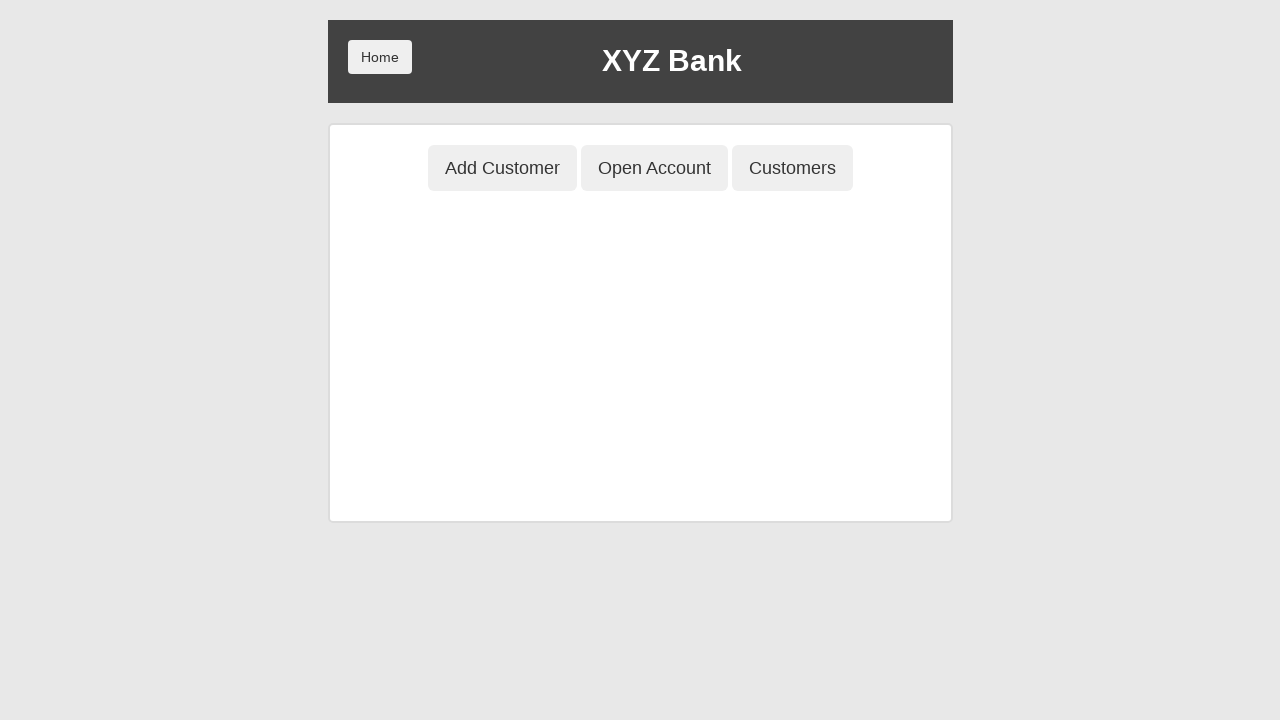

Clicked on Customers tab at (792, 168) on button[ng-class='btnClass3']
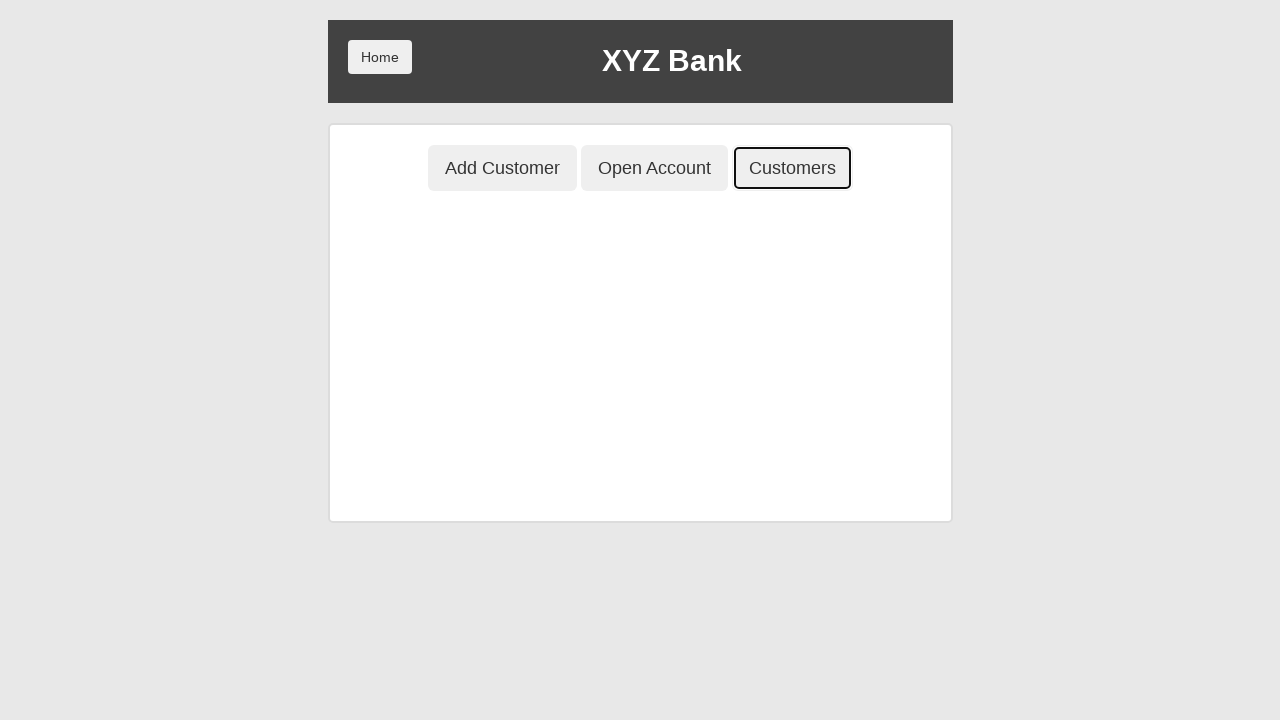

Customer table loaded
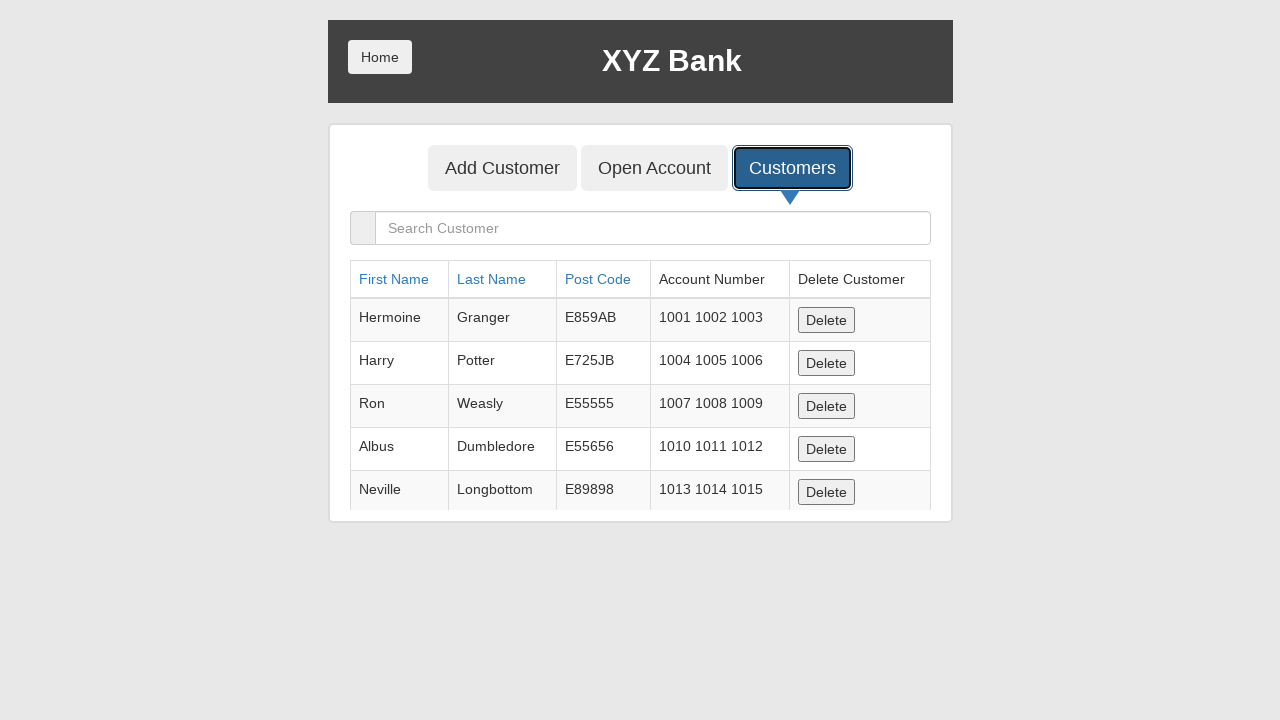

Clicked First Name column header to sort in descending order (Z-A) at (394, 279) on a[ng-click="sortType = 'fName'; sortReverse = !sortReverse"]
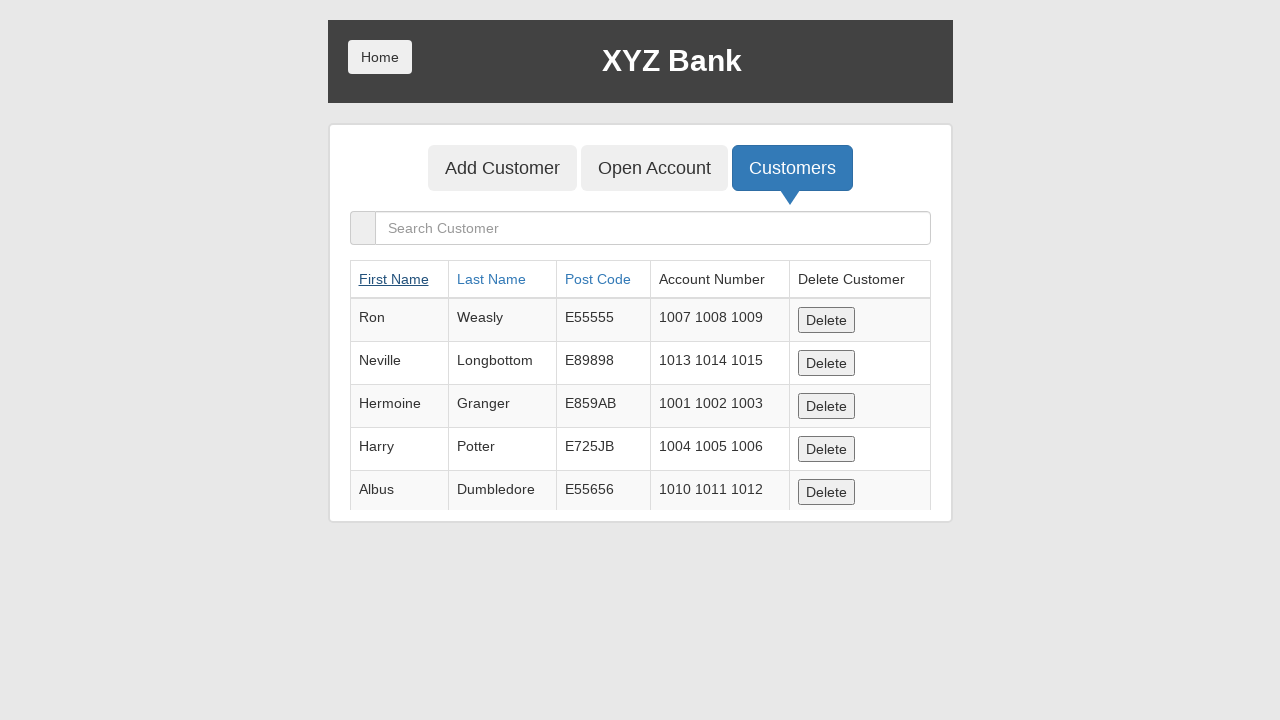

Waited for descending sort to apply
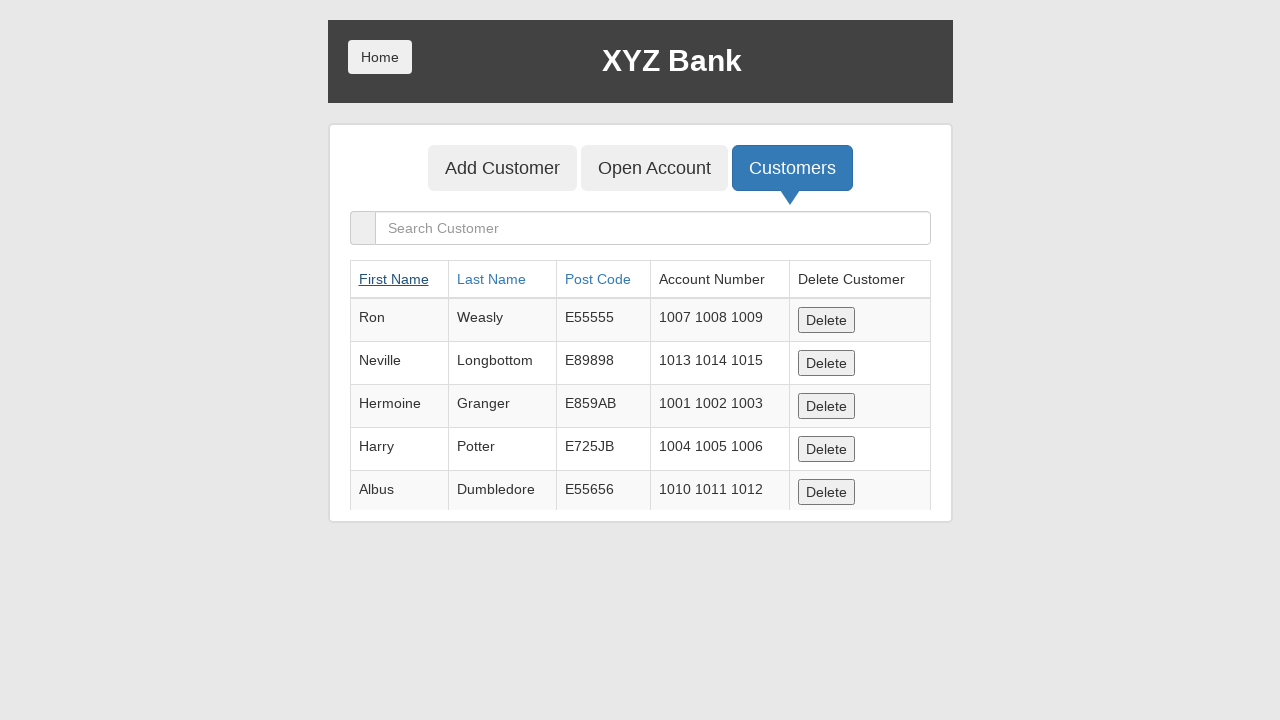

Clicked First Name column header to sort in ascending order (A-Z) at (394, 279) on a[ng-click="sortType = 'fName'; sortReverse = !sortReverse"]
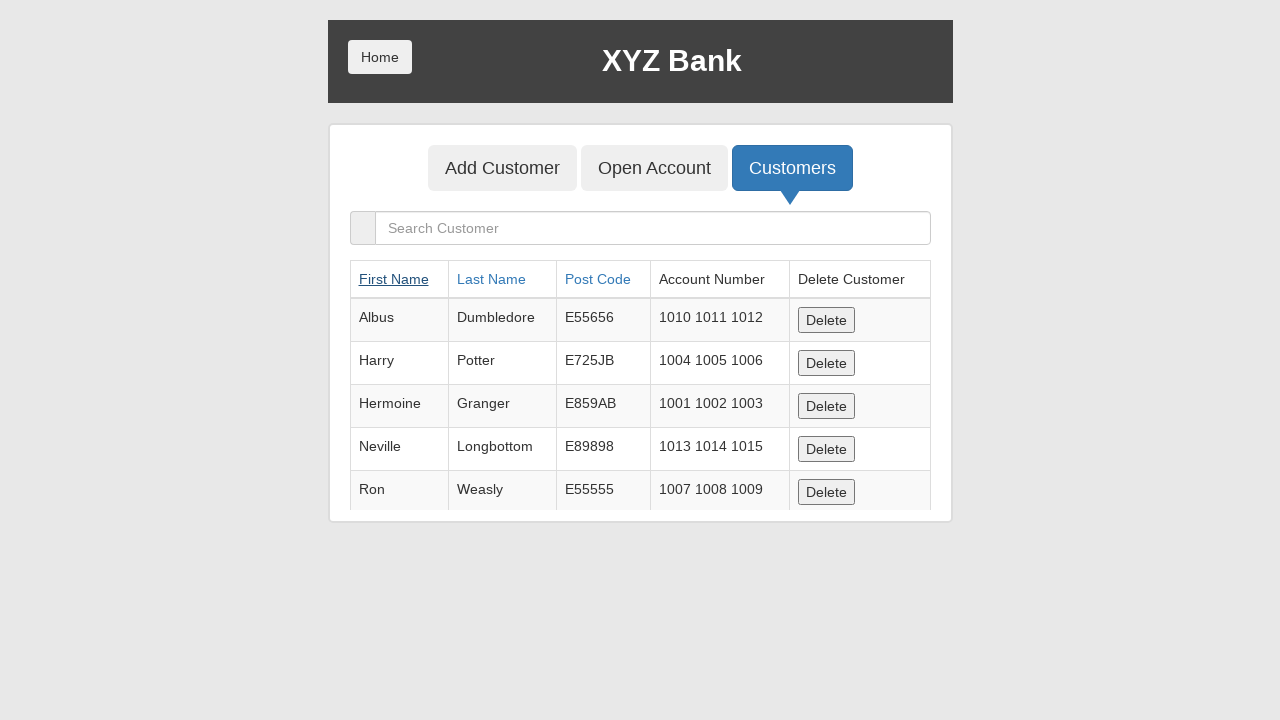

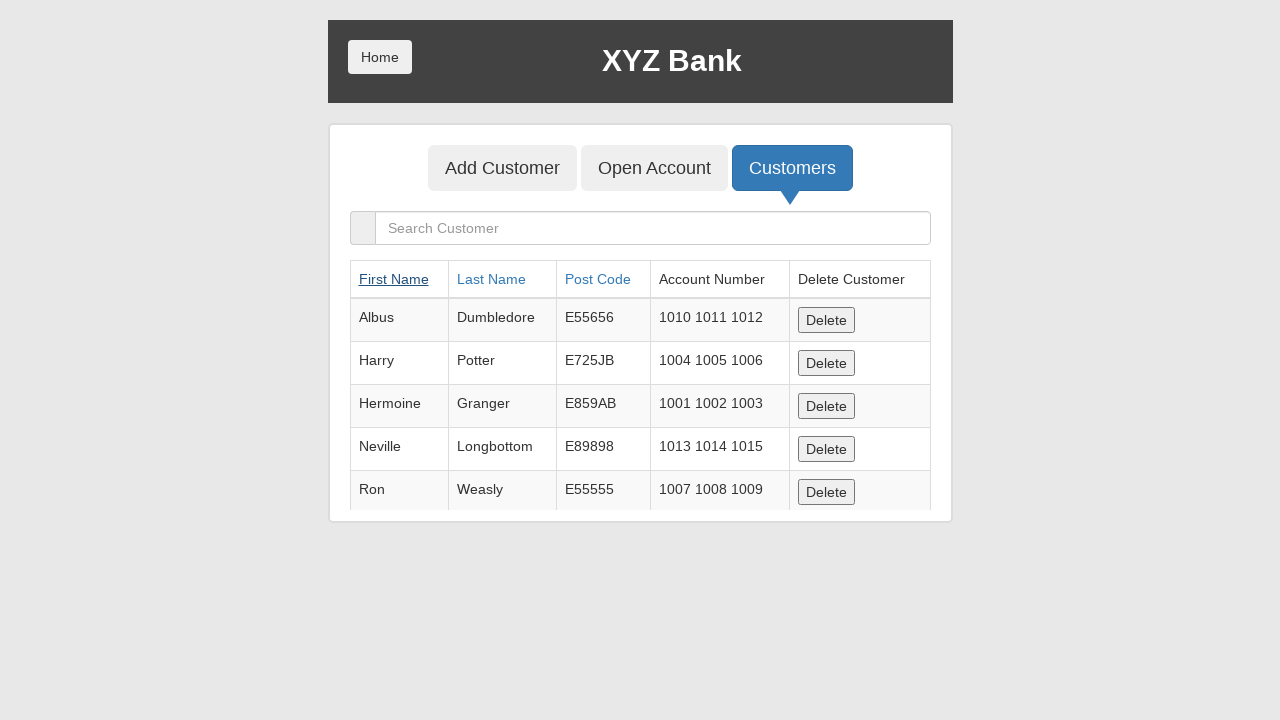